Tests hover functionality by moving mouse over user profile figures and verifying that user information becomes visible on hover

Starting URL: https://the-internet.herokuapp.com/hovers

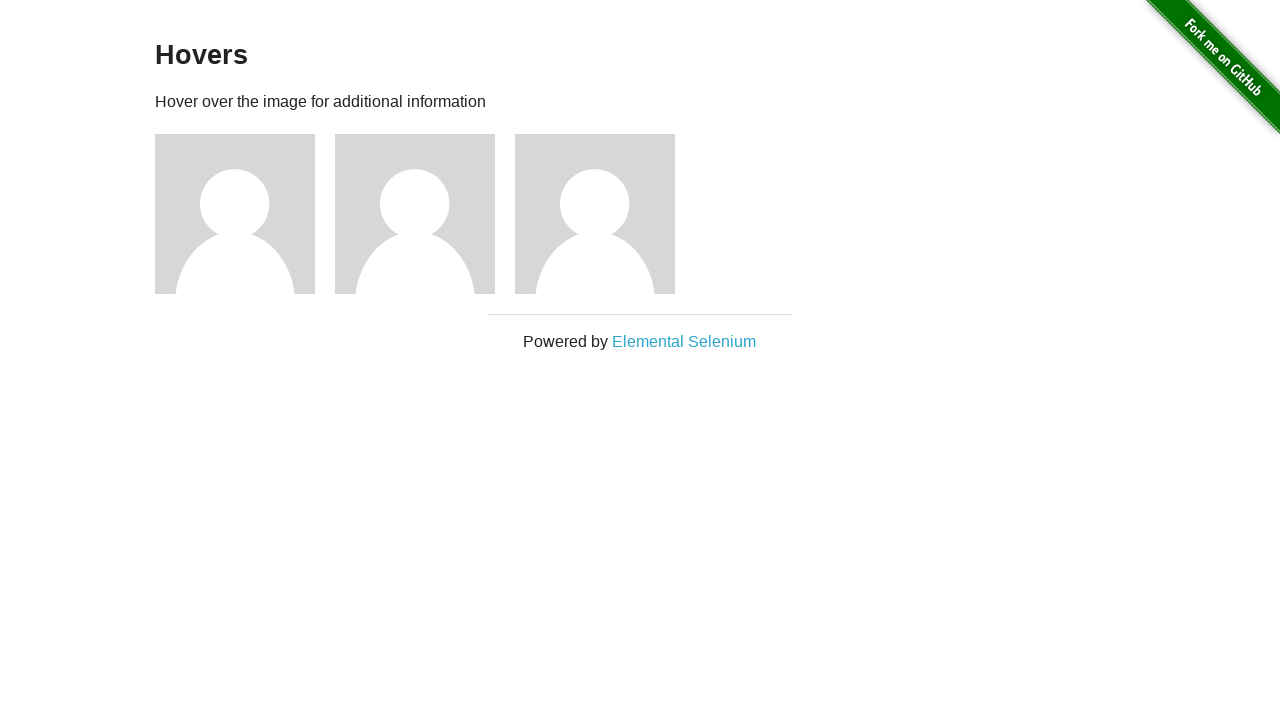

Navigated to hovers test page
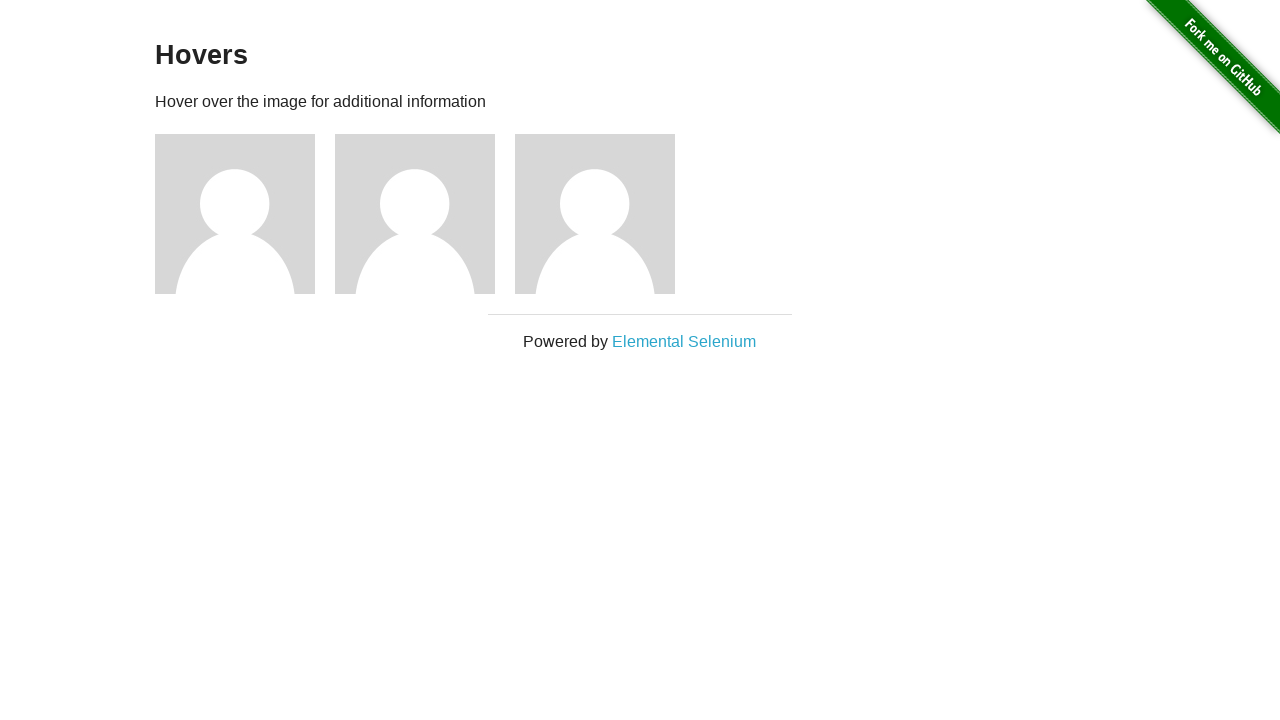

Located all user profile figures on the page
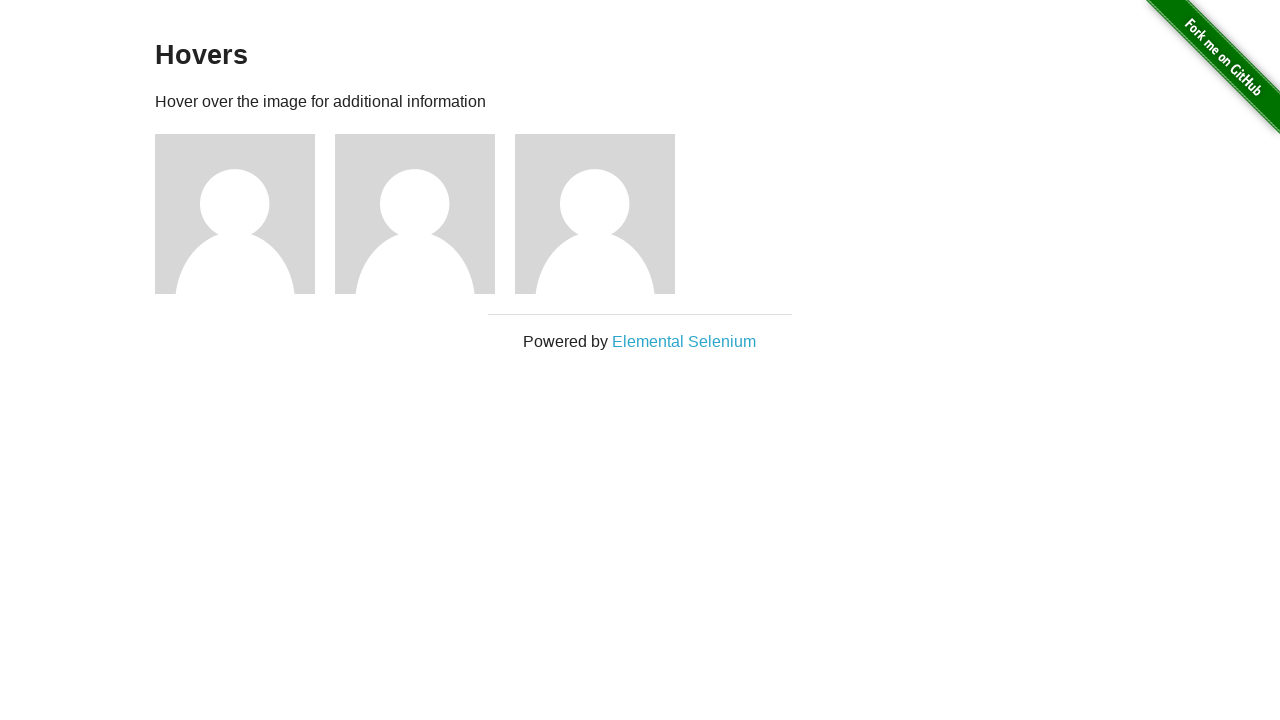

Hovered over a user profile figure at (245, 214) on .figure >> nth=0
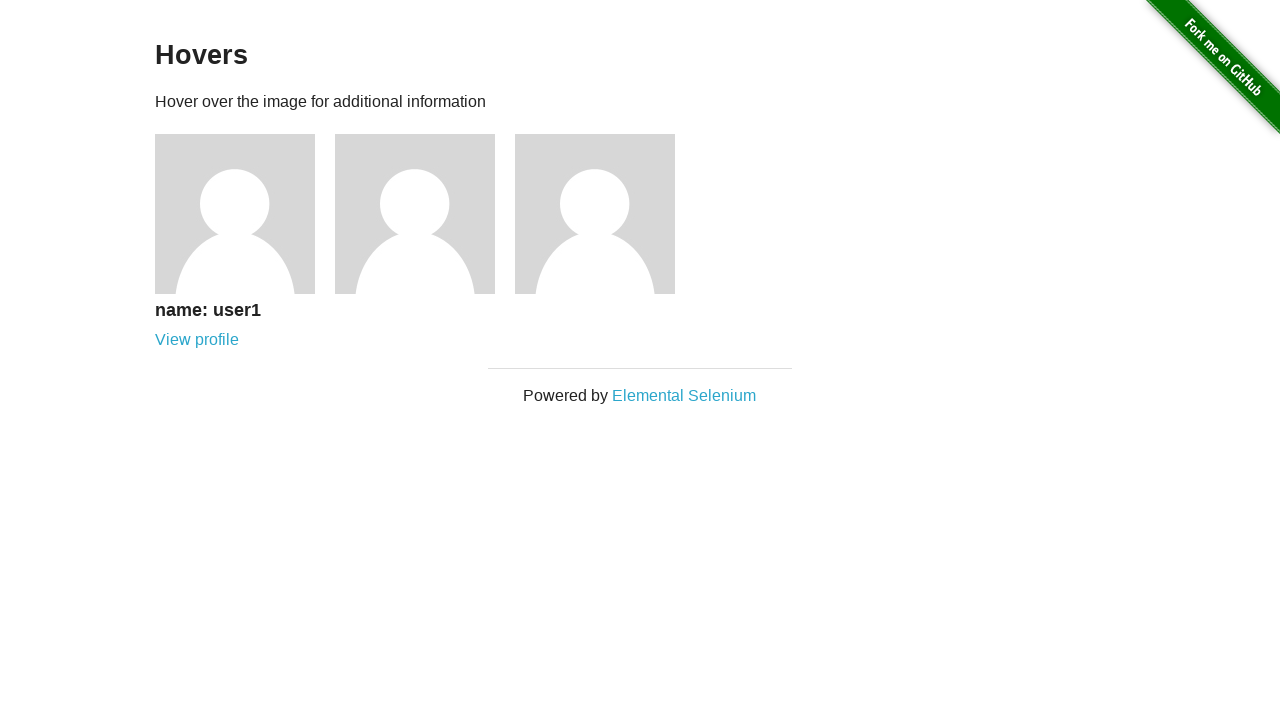

Verified that user information (h5 element) became visible on hover
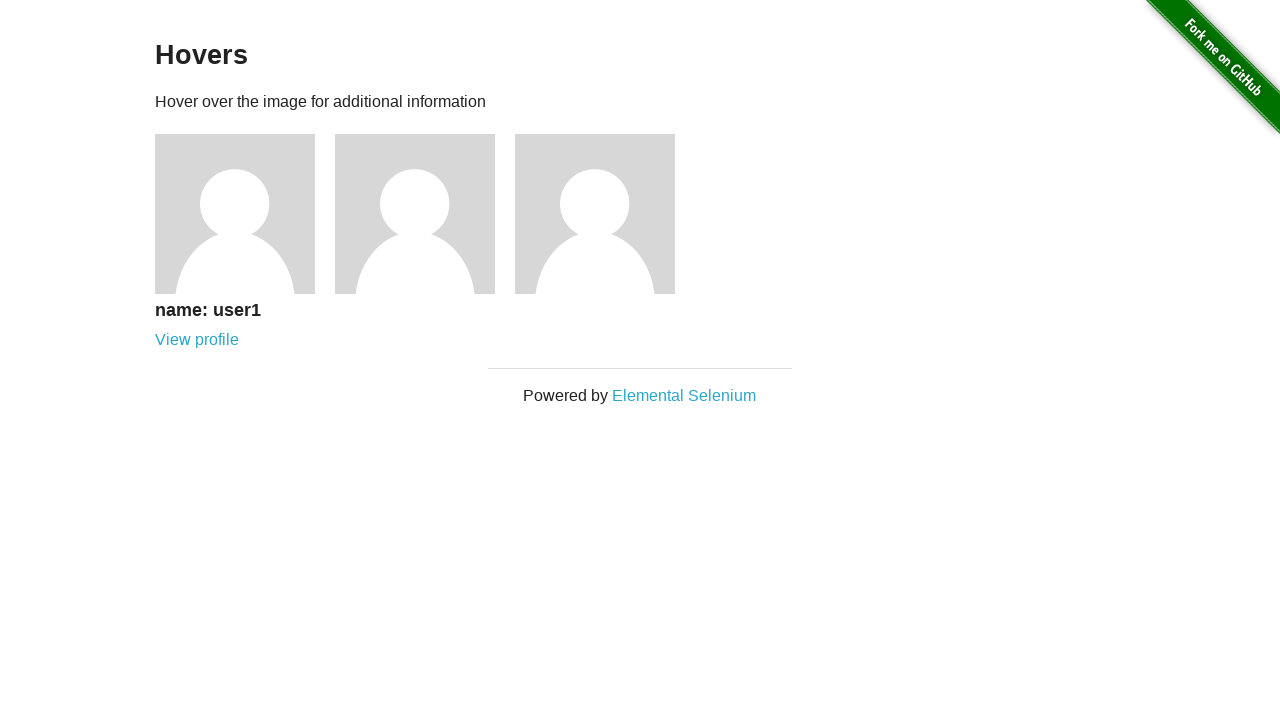

Hovered over a user profile figure at (425, 214) on .figure >> nth=1
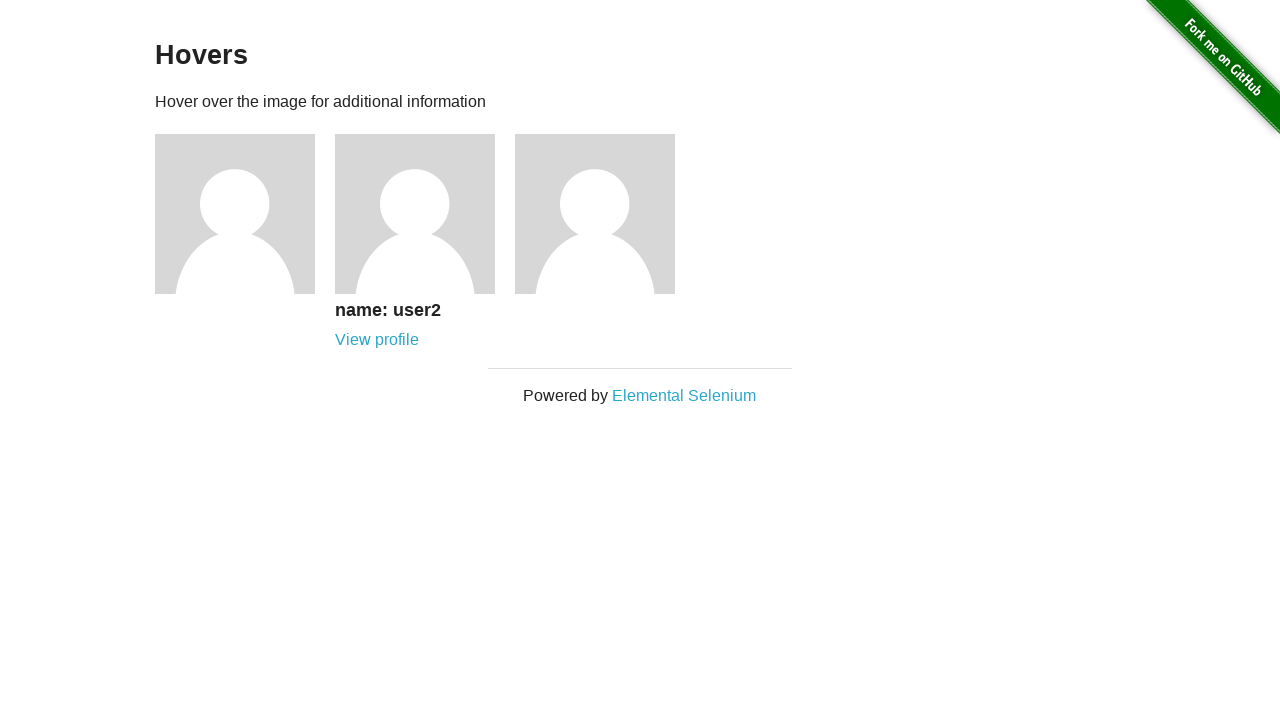

Verified that user information (h5 element) became visible on hover
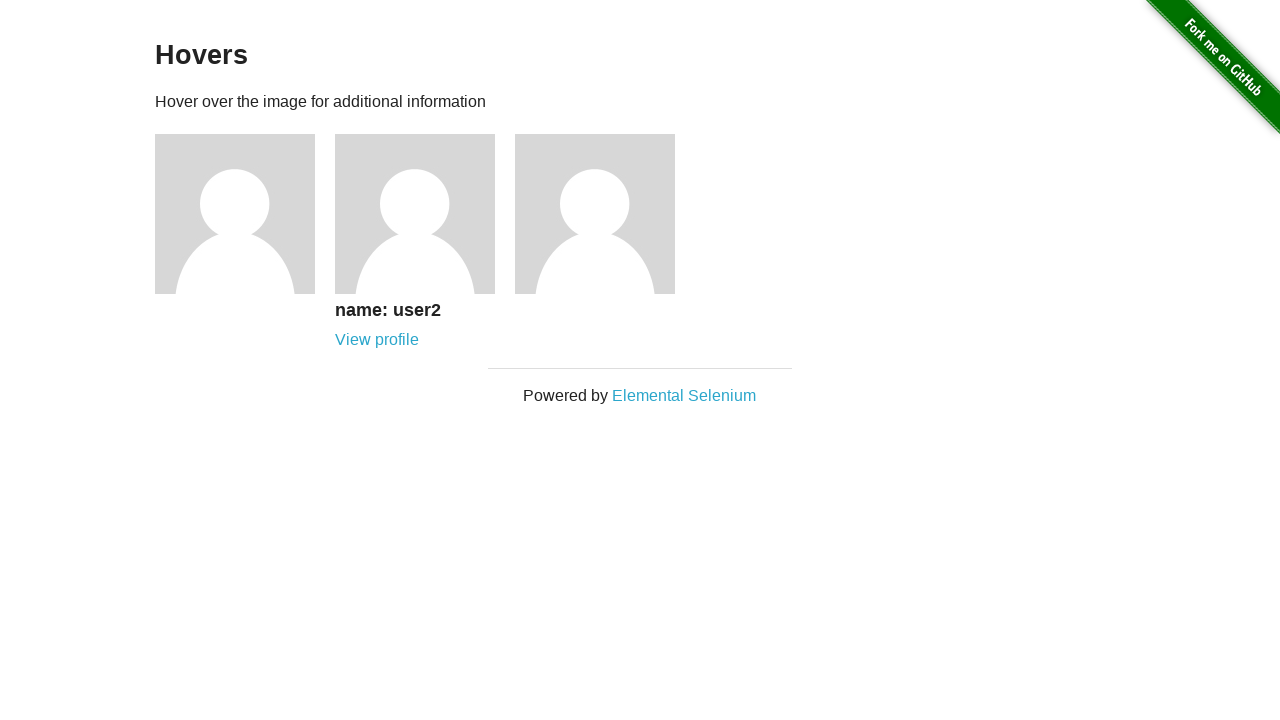

Hovered over a user profile figure at (605, 214) on .figure >> nth=2
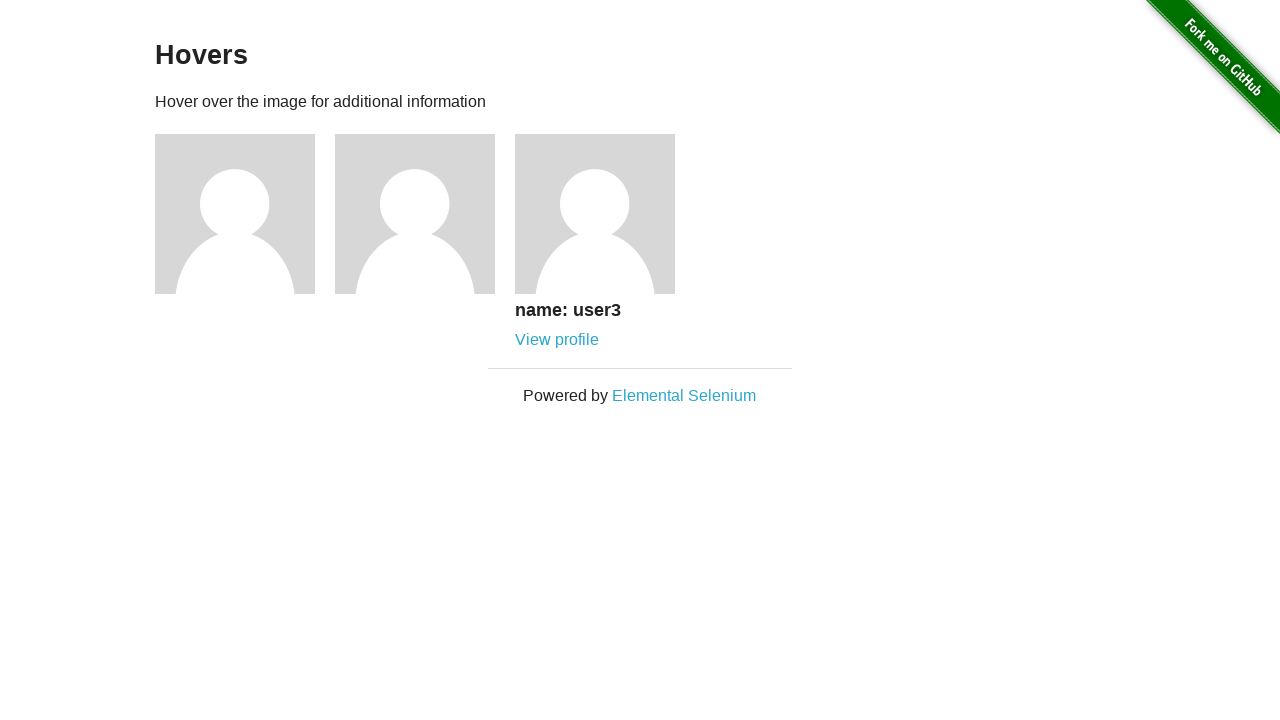

Verified that user information (h5 element) became visible on hover
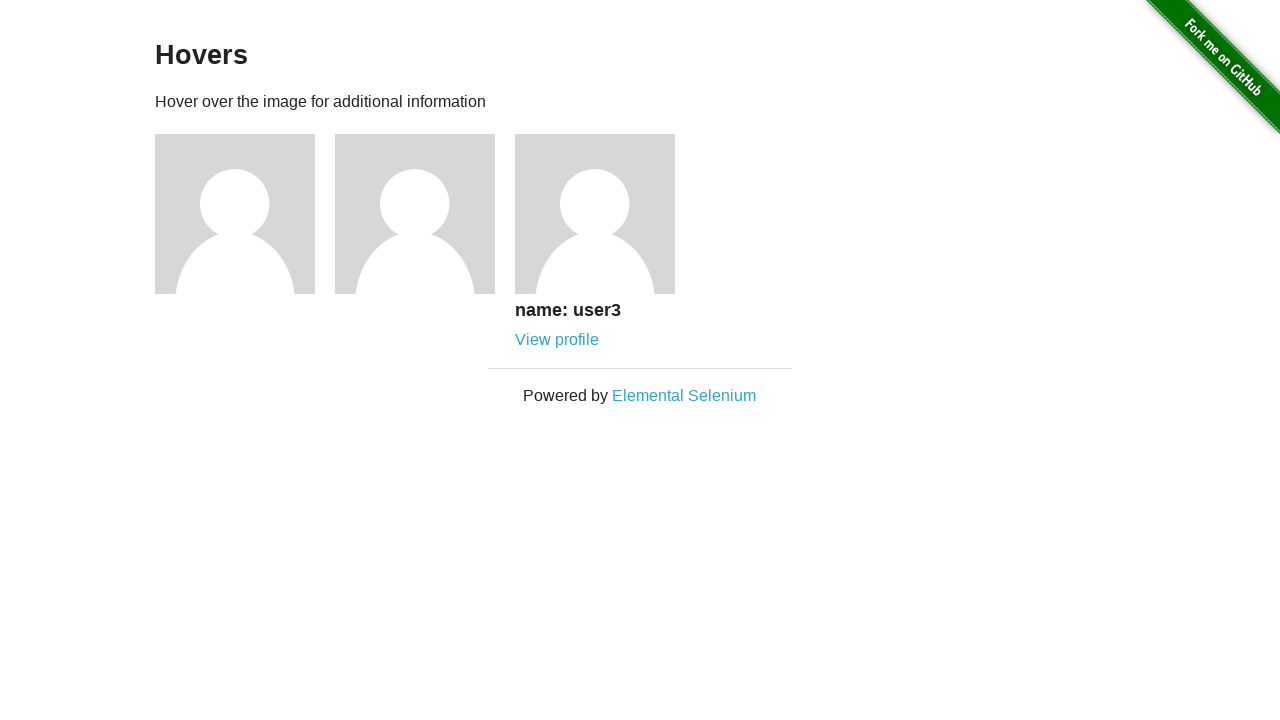

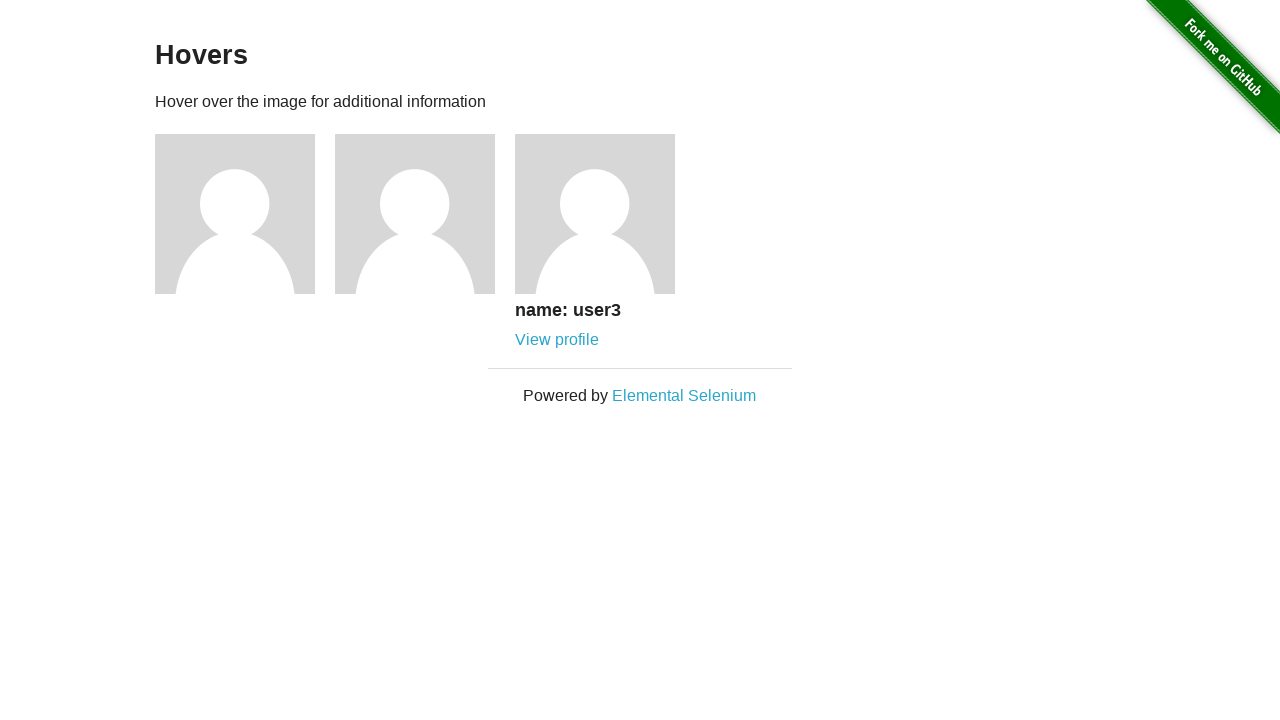